Tests uncompleting a todo by toggling it twice

Starting URL: https://todomvc.com/examples/react/dist/

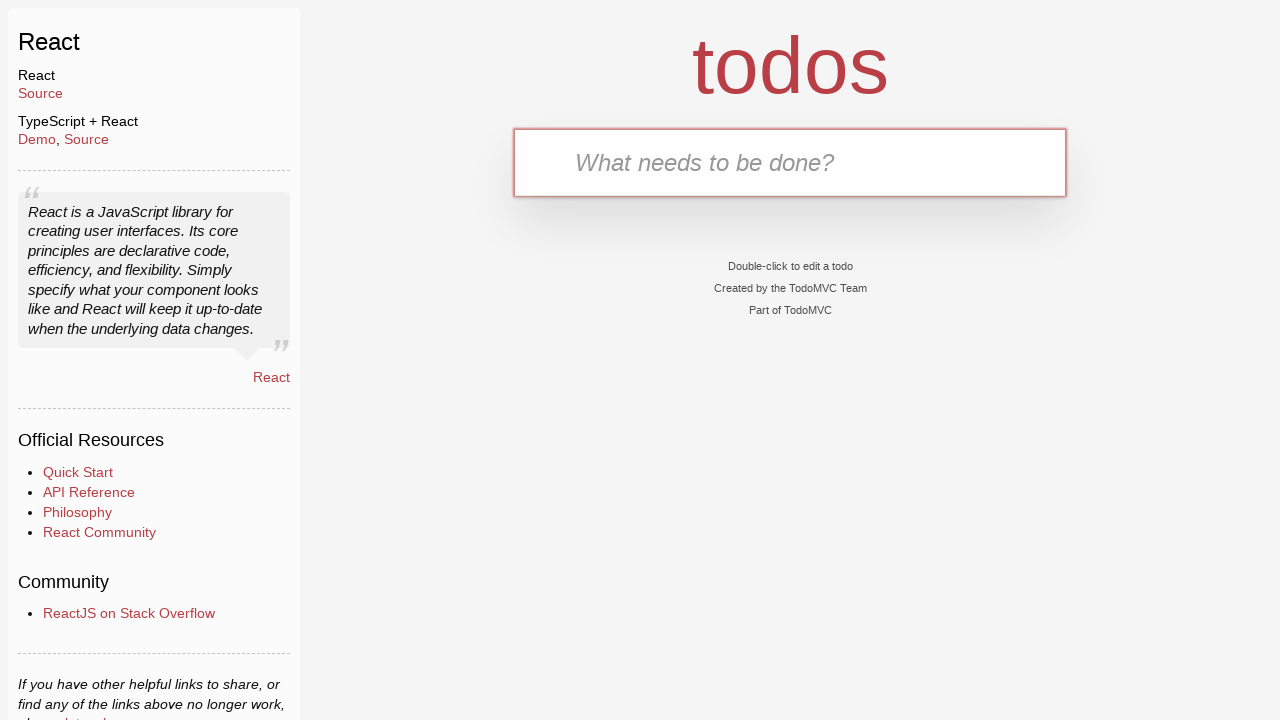

Filled text input with 'Toggle this task' on internal:testid=[data-testid="text-input"s]
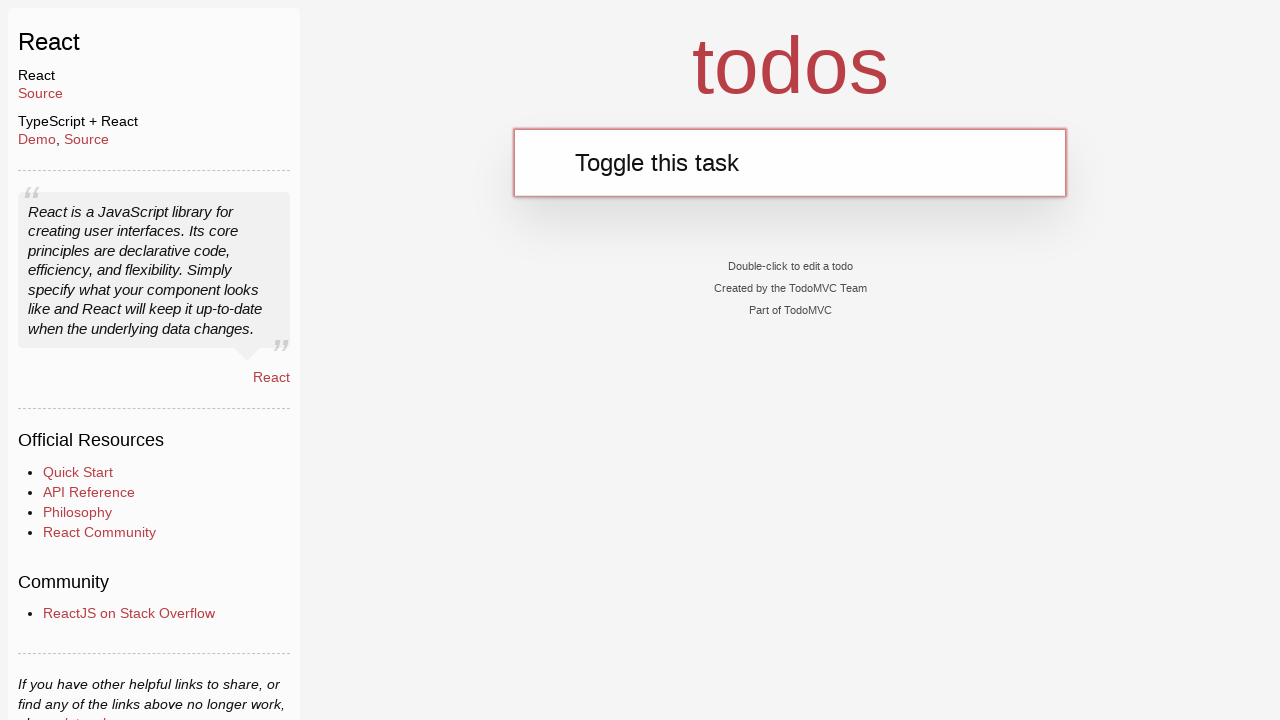

Pressed Enter to add the todo on internal:testid=[data-testid="text-input"s]
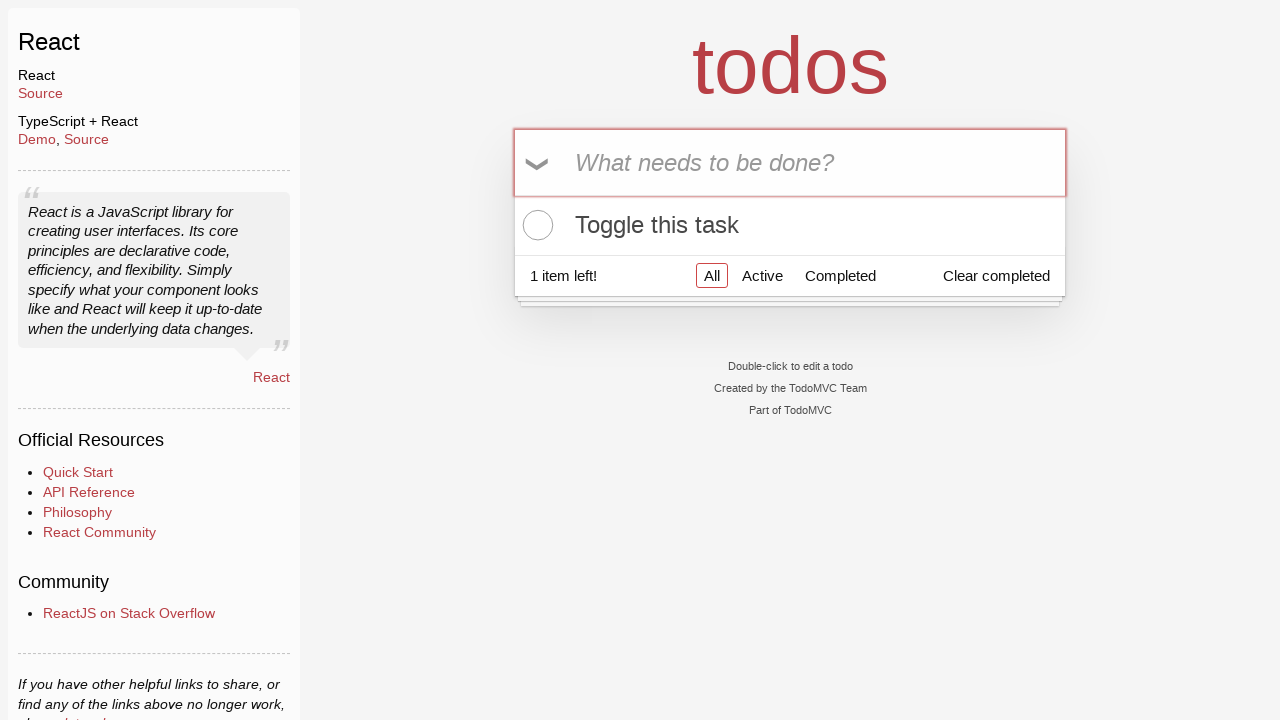

Located the todo item 'Toggle this task'
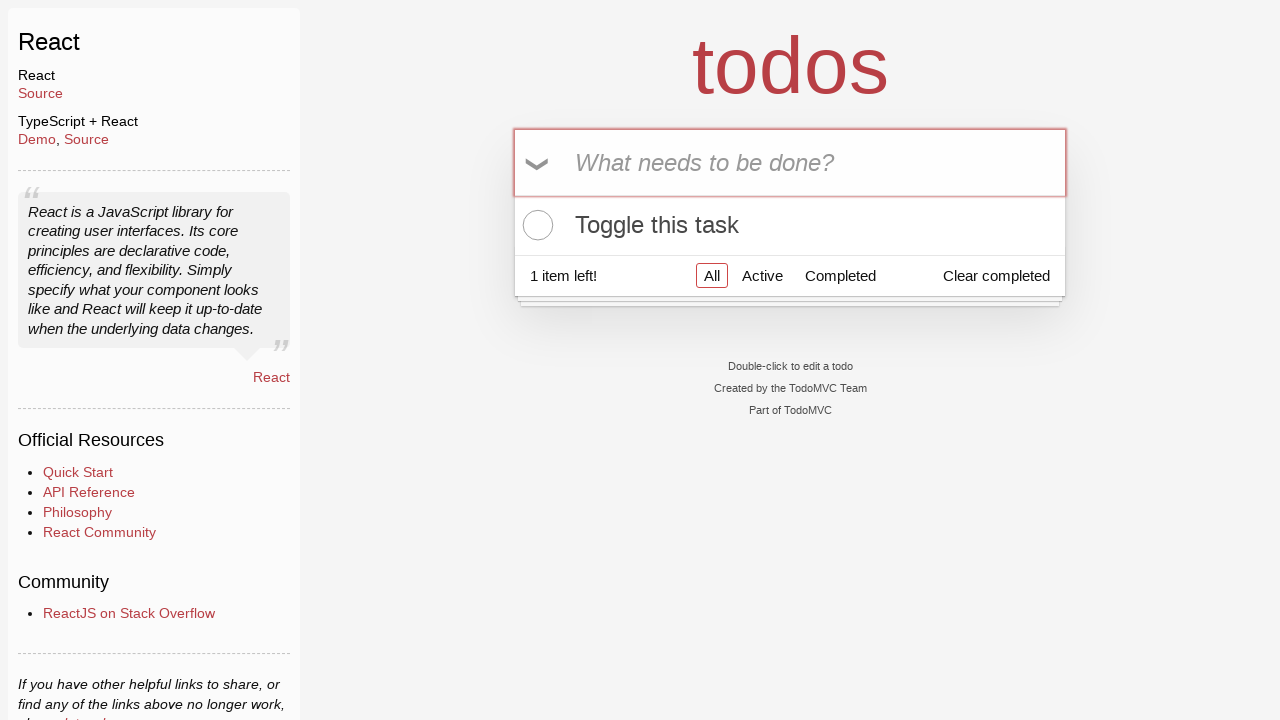

Clicked toggle to mark todo as completed at (535, 225) on internal:role=listitem >> internal:has-text="Toggle this task"i >> internal:test
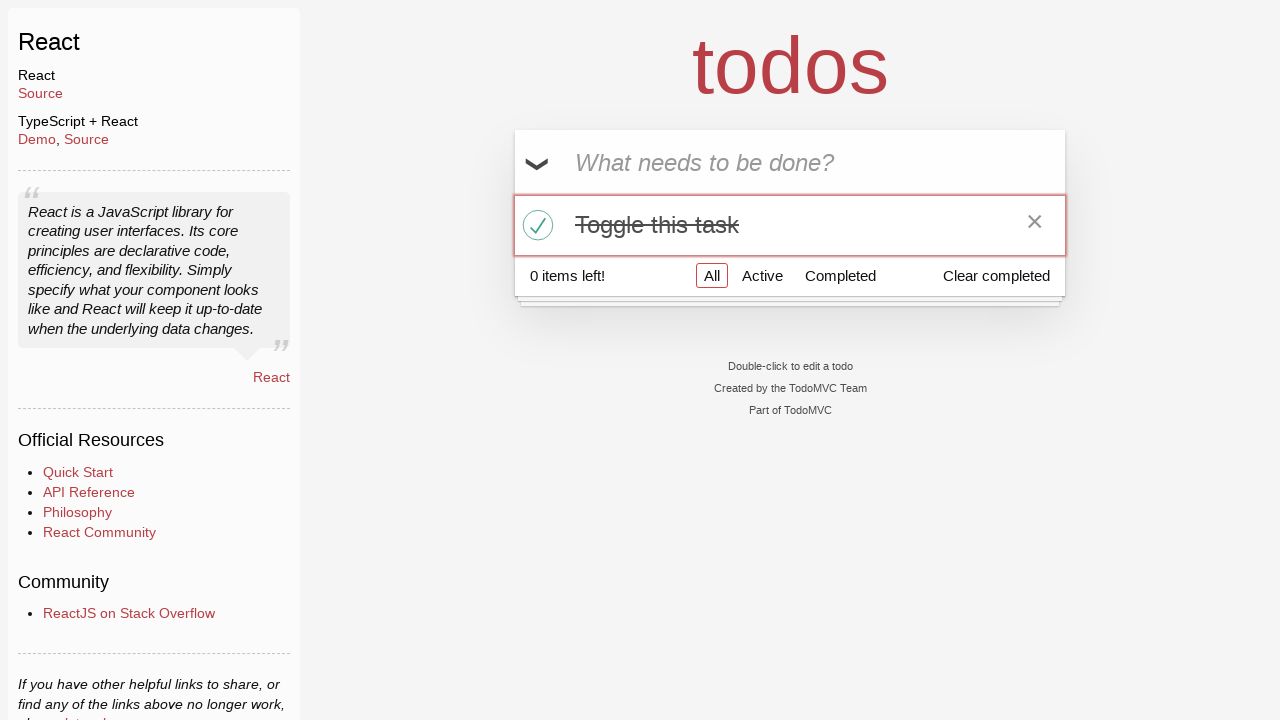

Clicked toggle to mark todo as uncompleted at (535, 225) on internal:role=listitem >> internal:has-text="Toggle this task"i >> internal:test
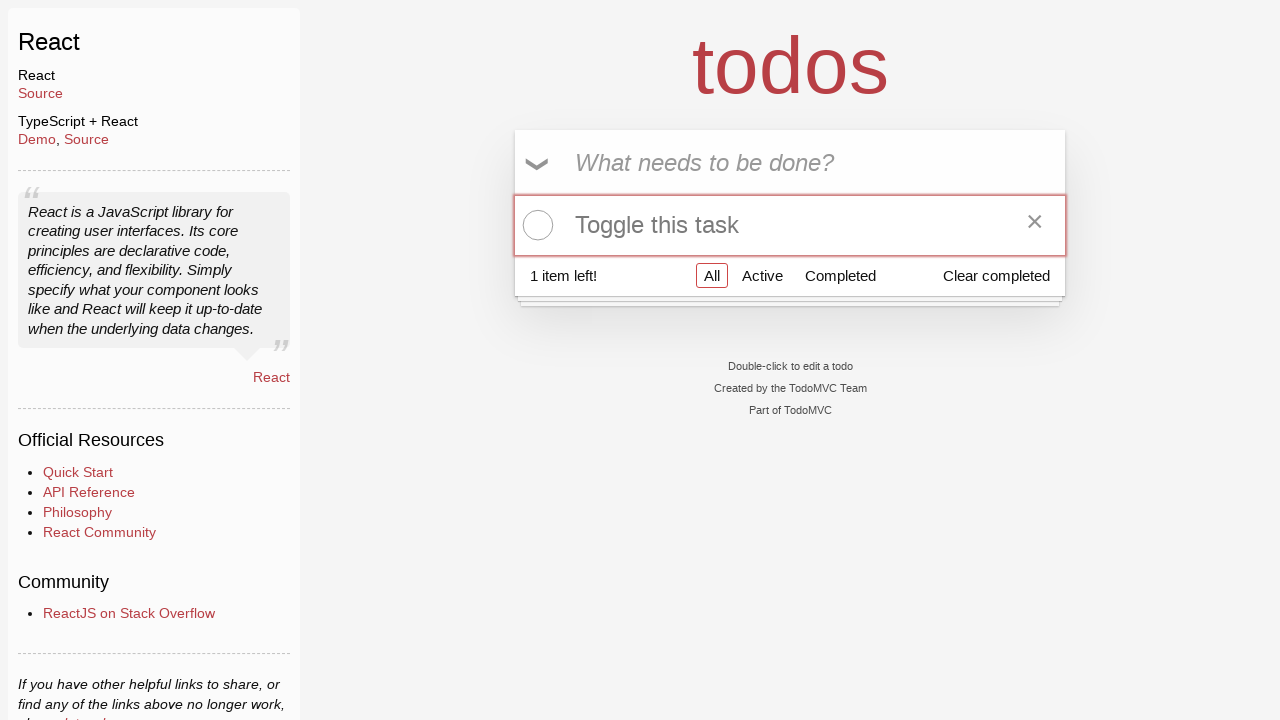

Verified that todo item does not have 'completed' class
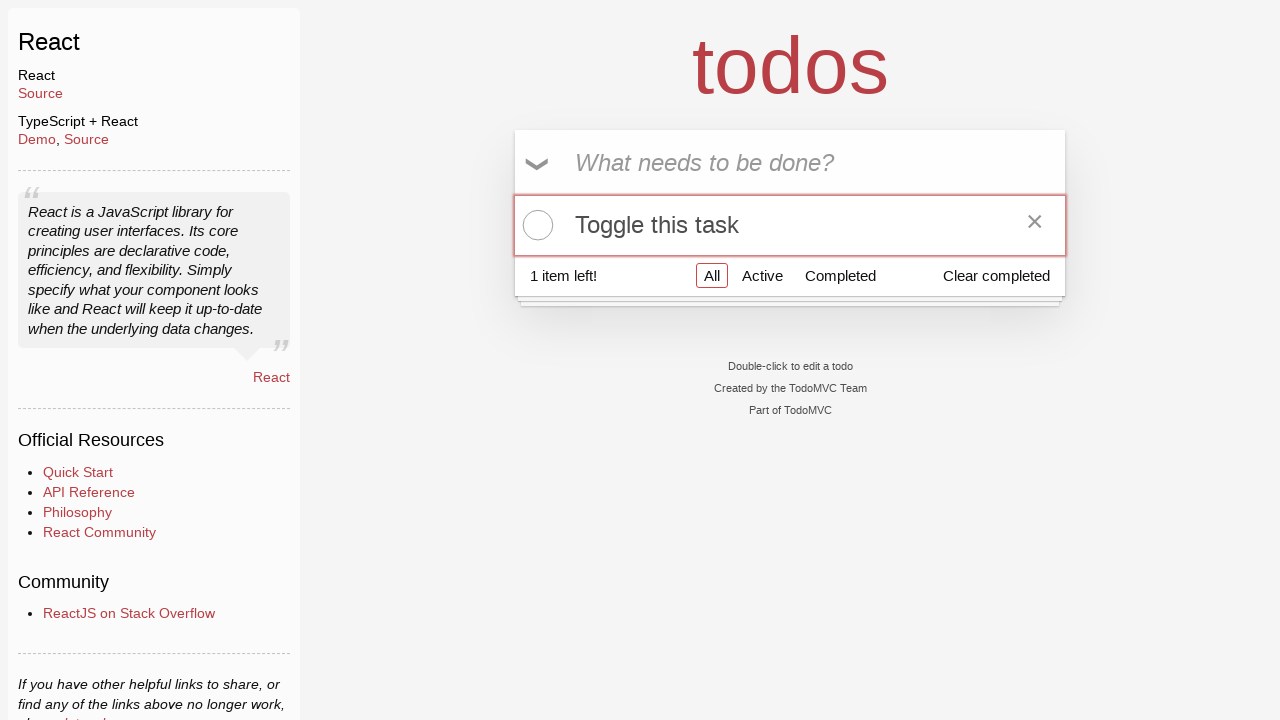

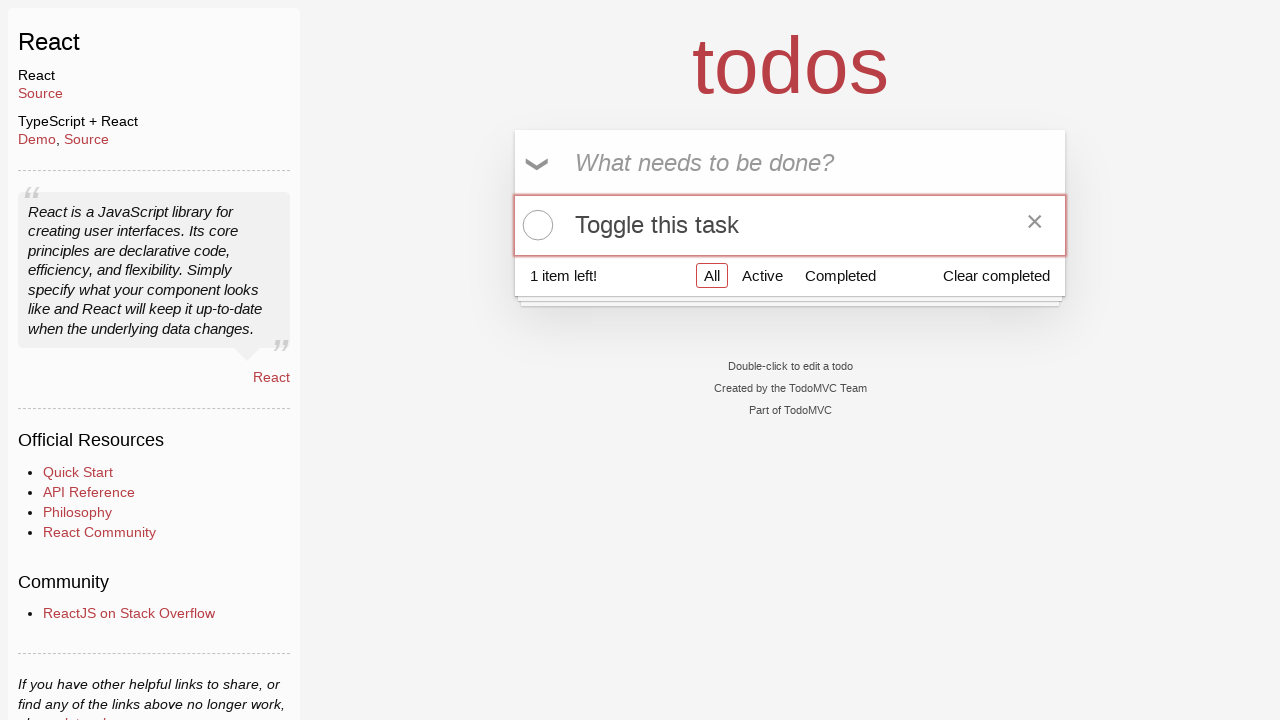